Tests that the Clear completed button is hidden when no items are completed

Starting URL: https://demo.playwright.dev/todomvc

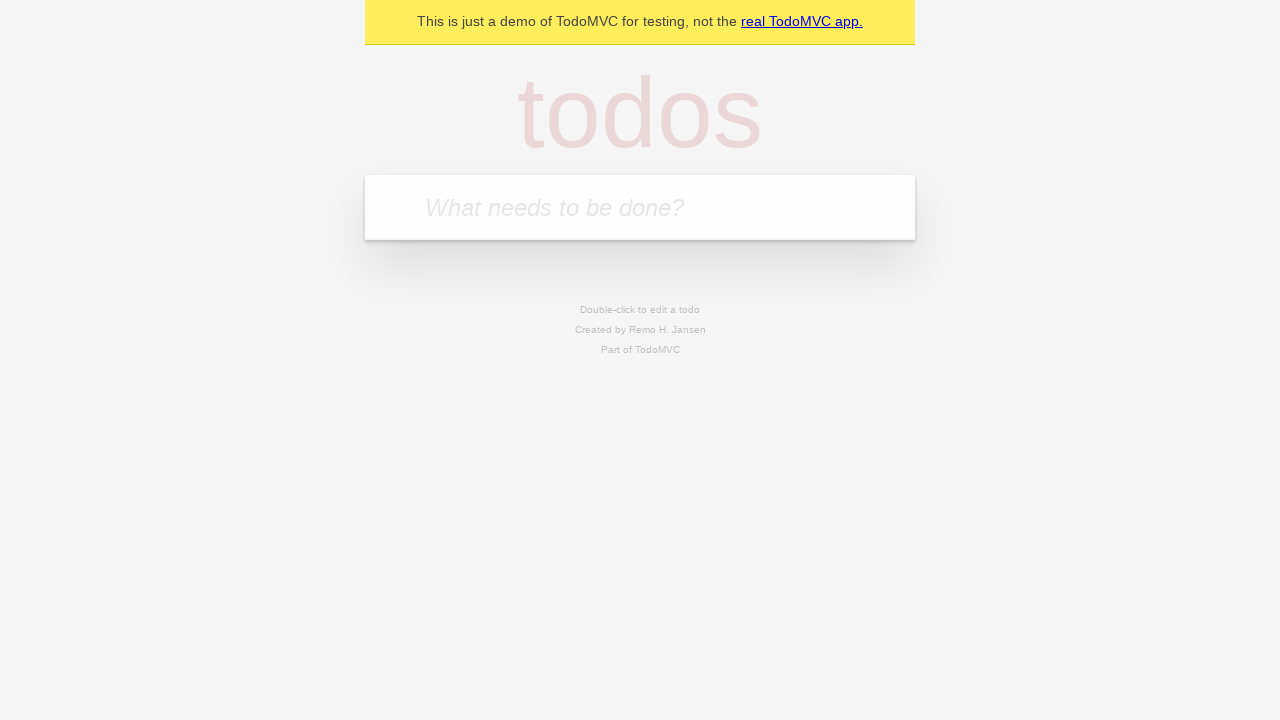

Filled todo input with 'buy some cheese' on internal:attr=[placeholder="What needs to be done?"i]
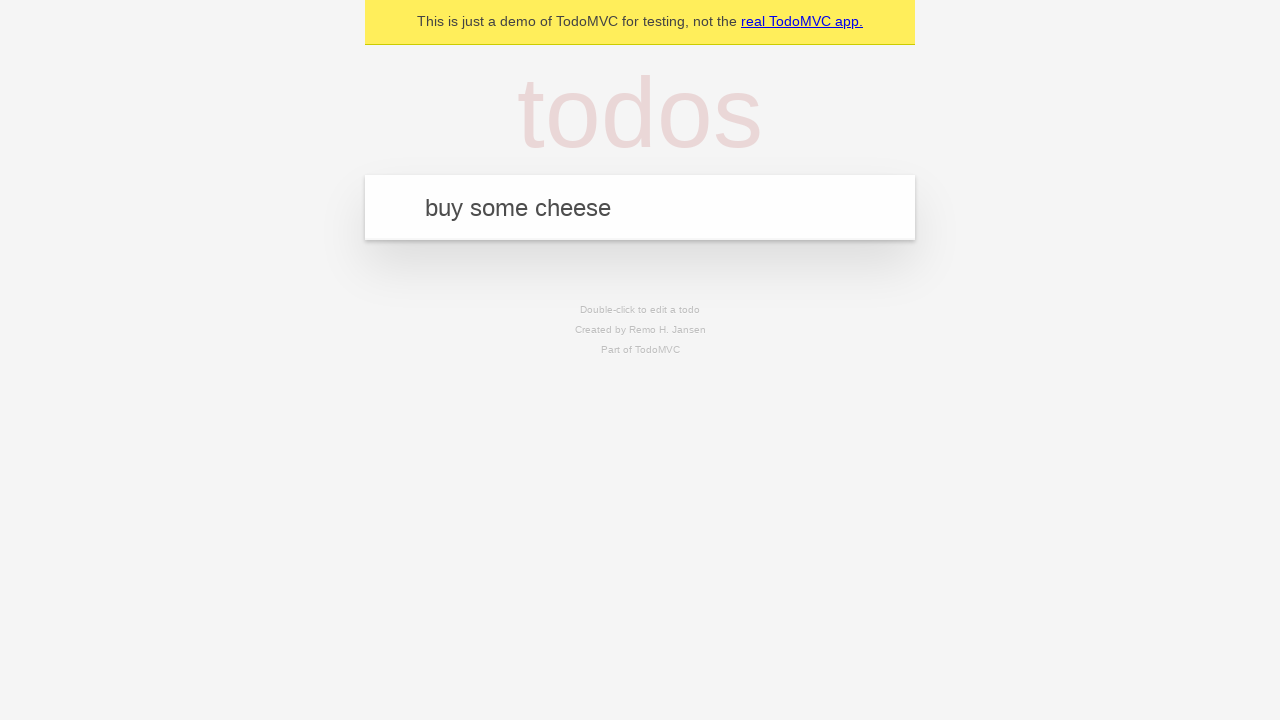

Pressed Enter to create todo 'buy some cheese' on internal:attr=[placeholder="What needs to be done?"i]
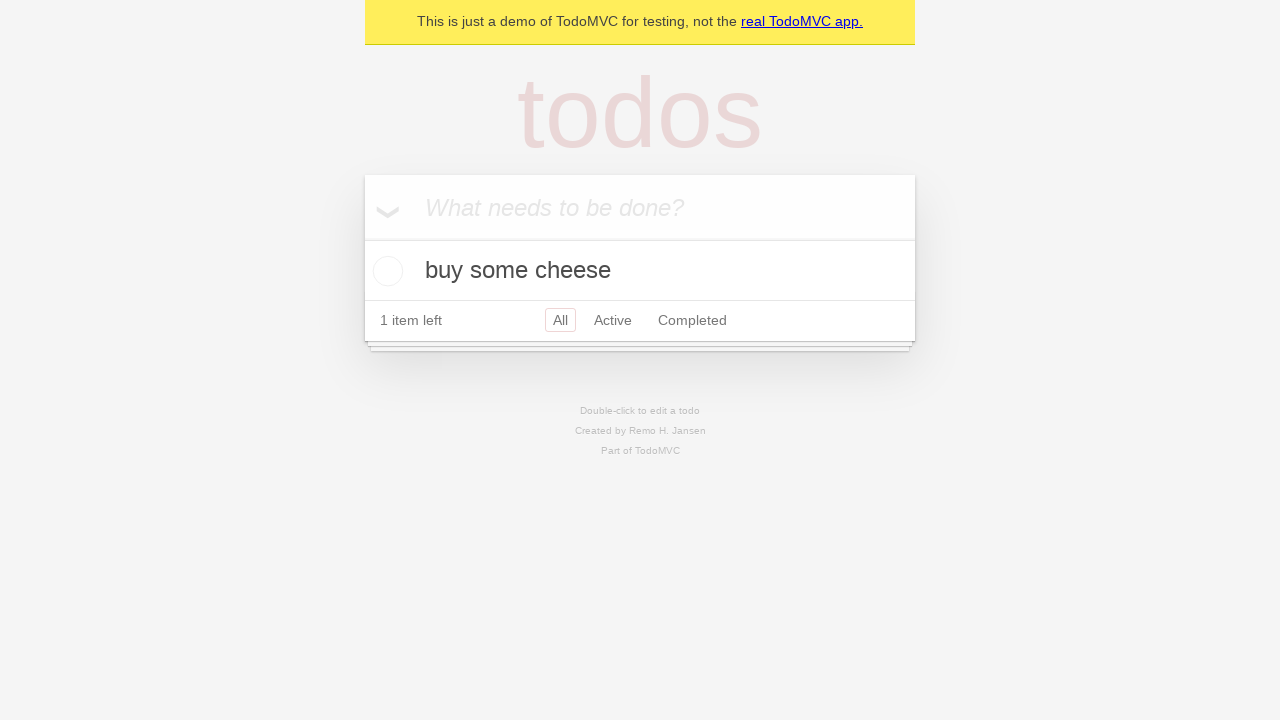

Filled todo input with 'feed the cat' on internal:attr=[placeholder="What needs to be done?"i]
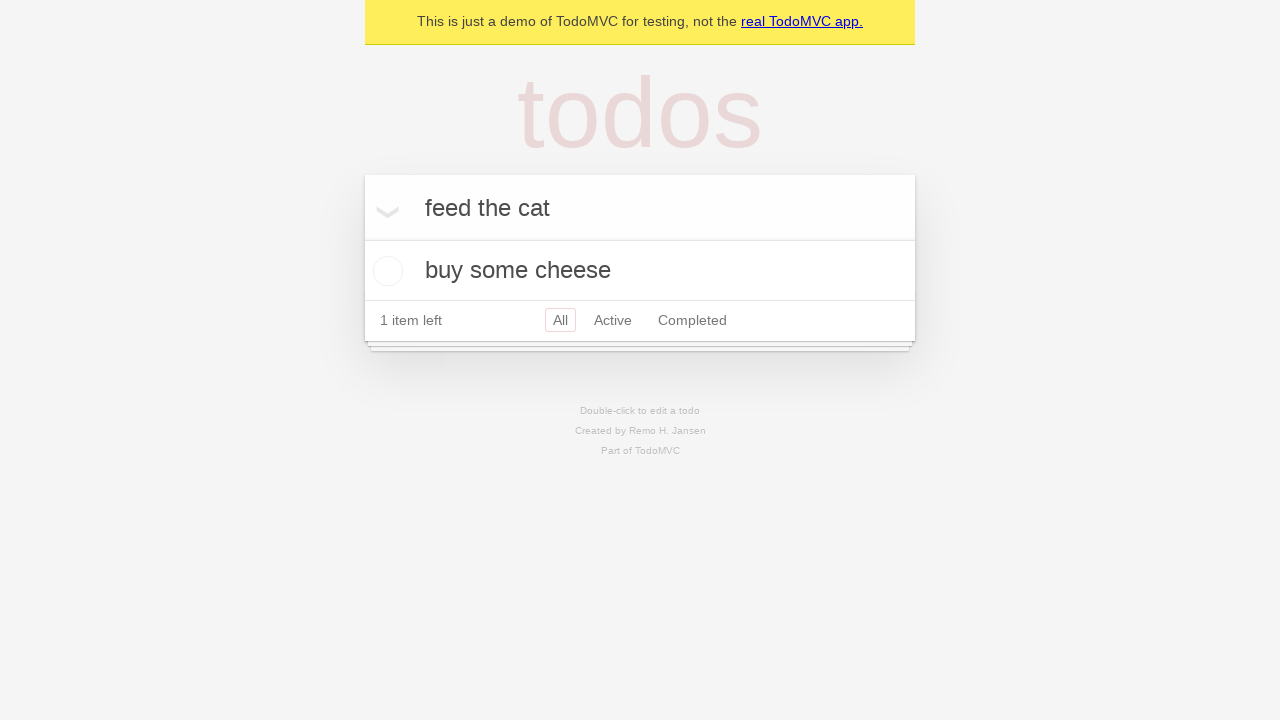

Pressed Enter to create todo 'feed the cat' on internal:attr=[placeholder="What needs to be done?"i]
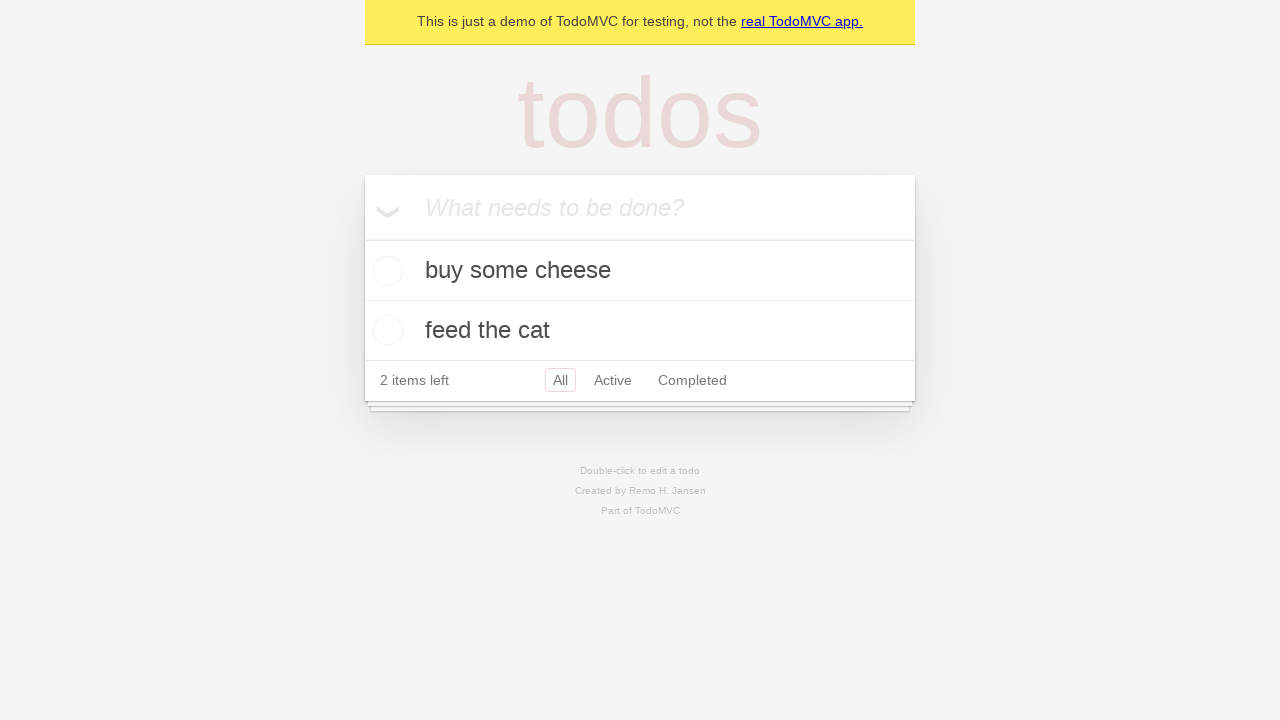

Filled todo input with 'book a doctors appointment' on internal:attr=[placeholder="What needs to be done?"i]
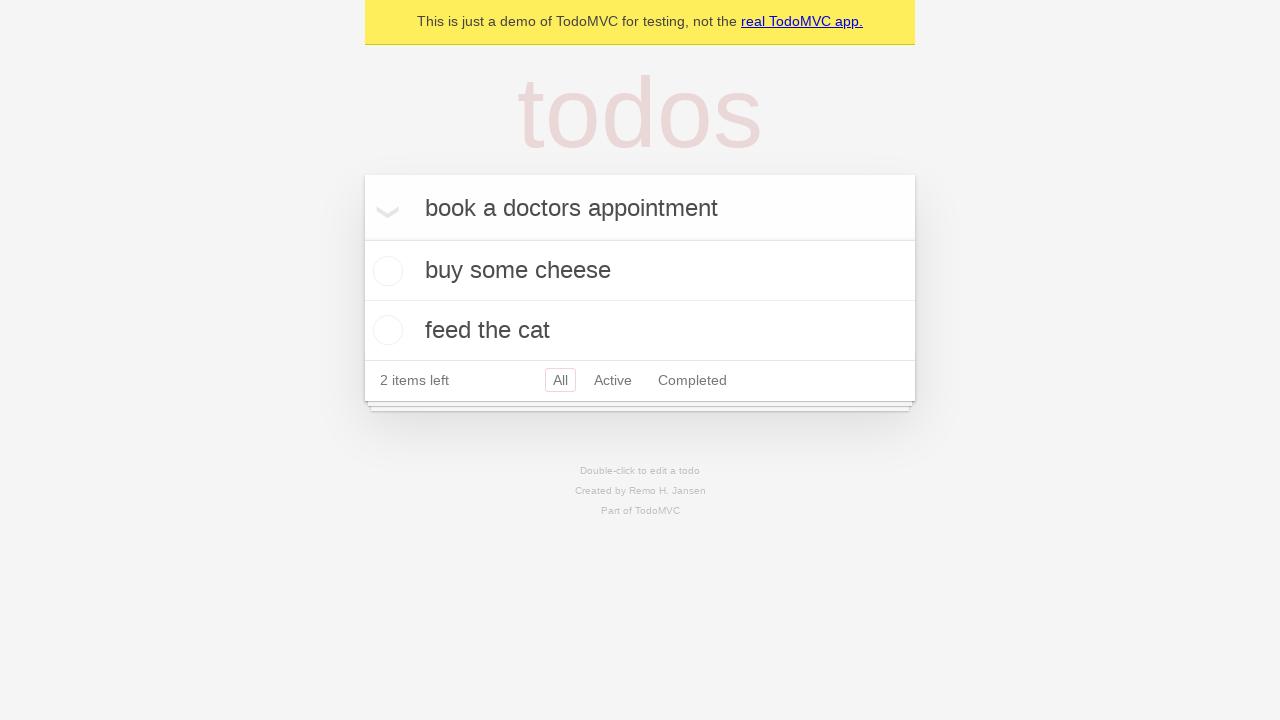

Pressed Enter to create todo 'book a doctors appointment' on internal:attr=[placeholder="What needs to be done?"i]
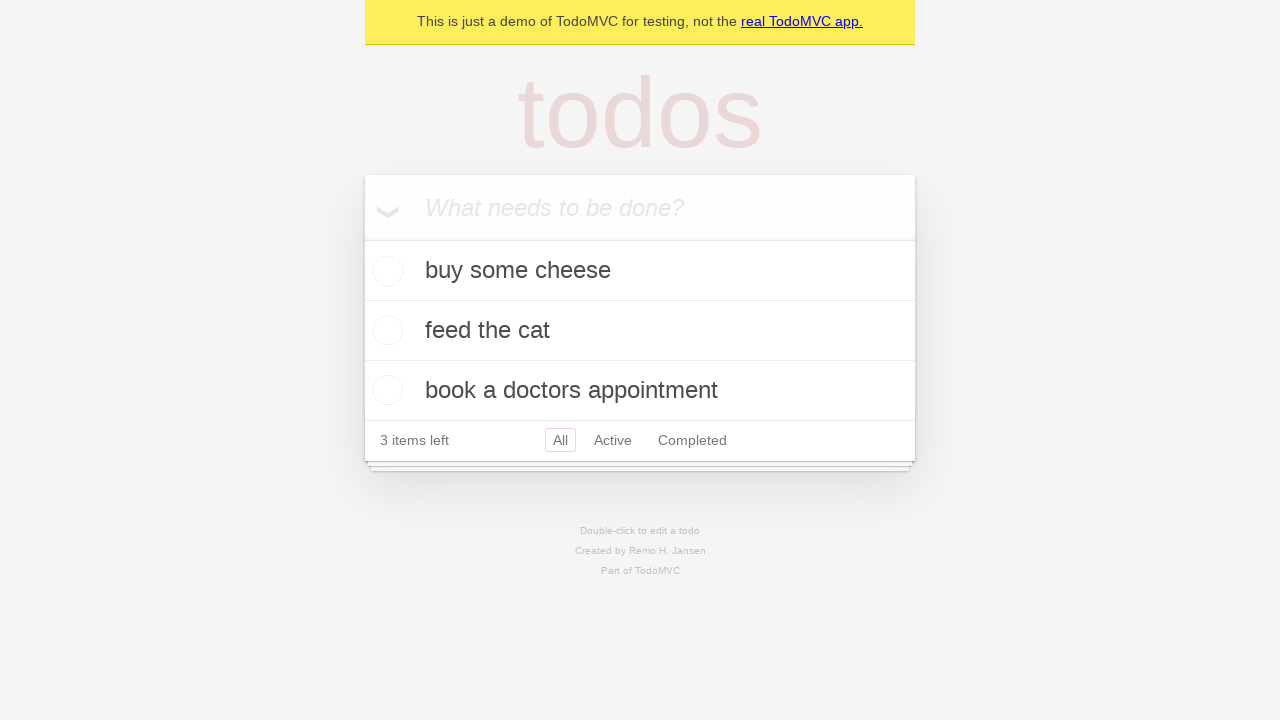

Checked the first todo item as completed at (385, 271) on .todo-list li .toggle >> nth=0
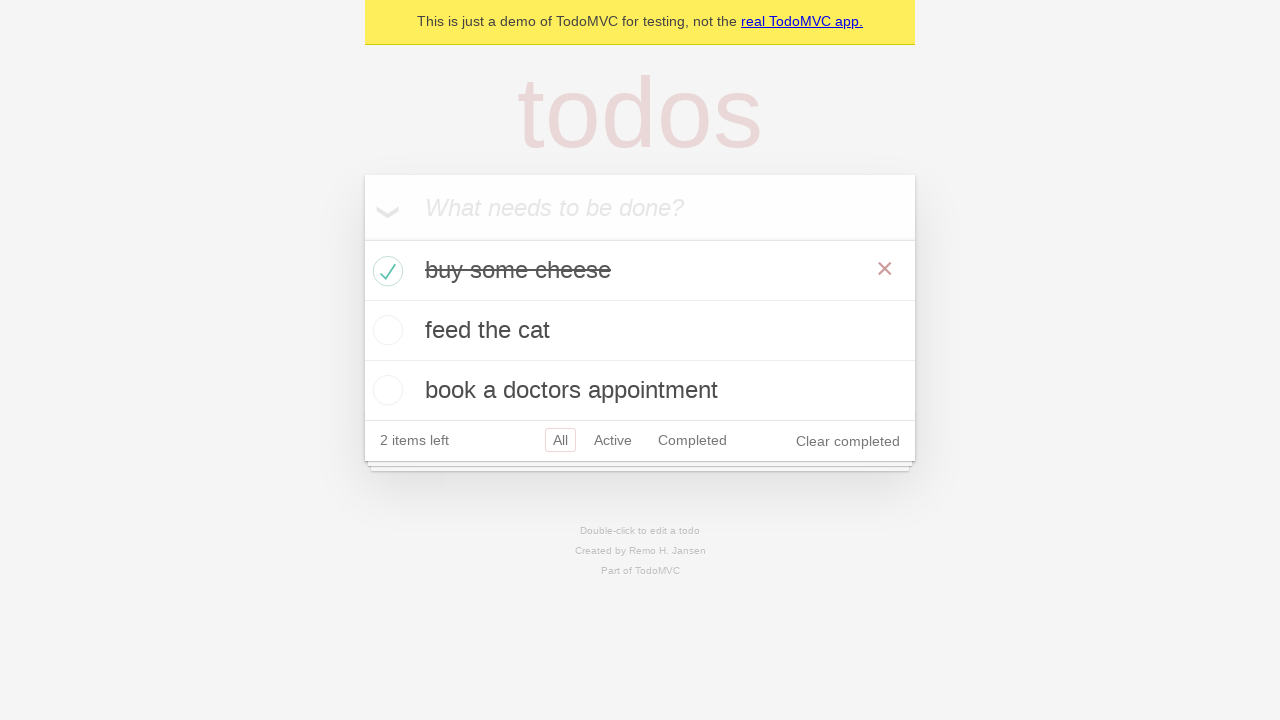

Clicked Clear completed button at (848, 441) on internal:role=button[name="Clear completed"i]
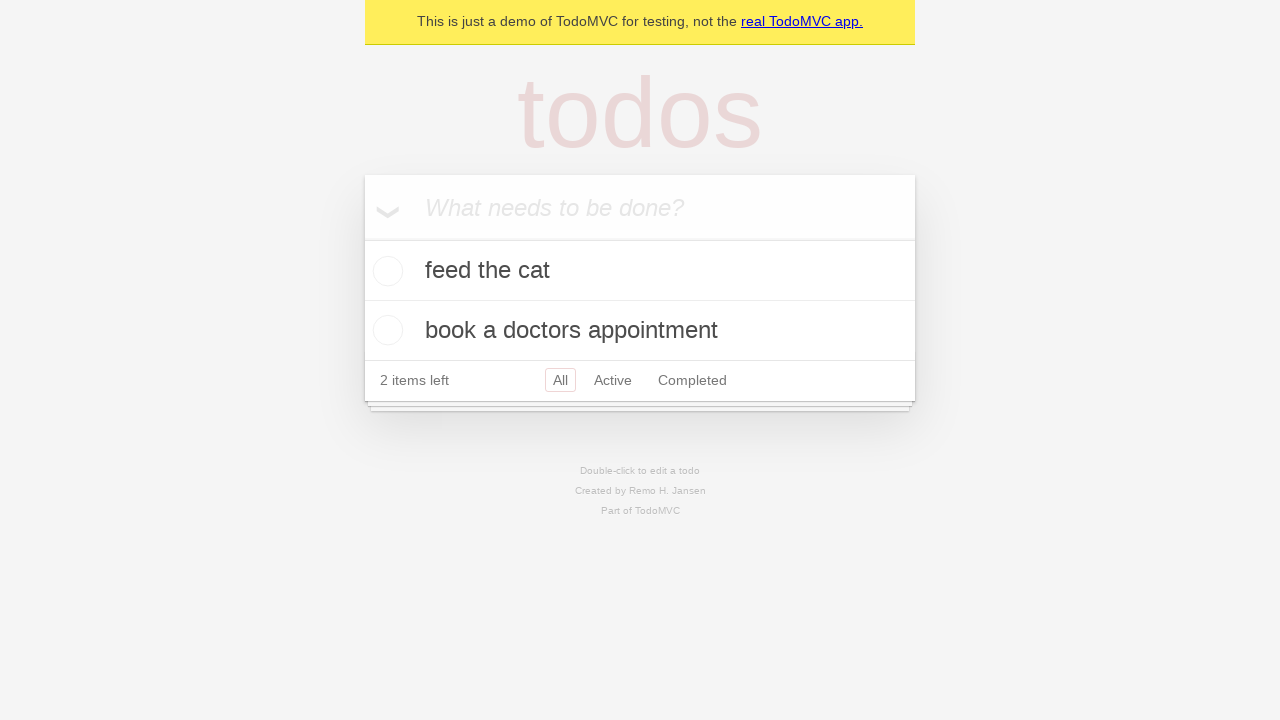

Clear completed button is now hidden when no items are completed
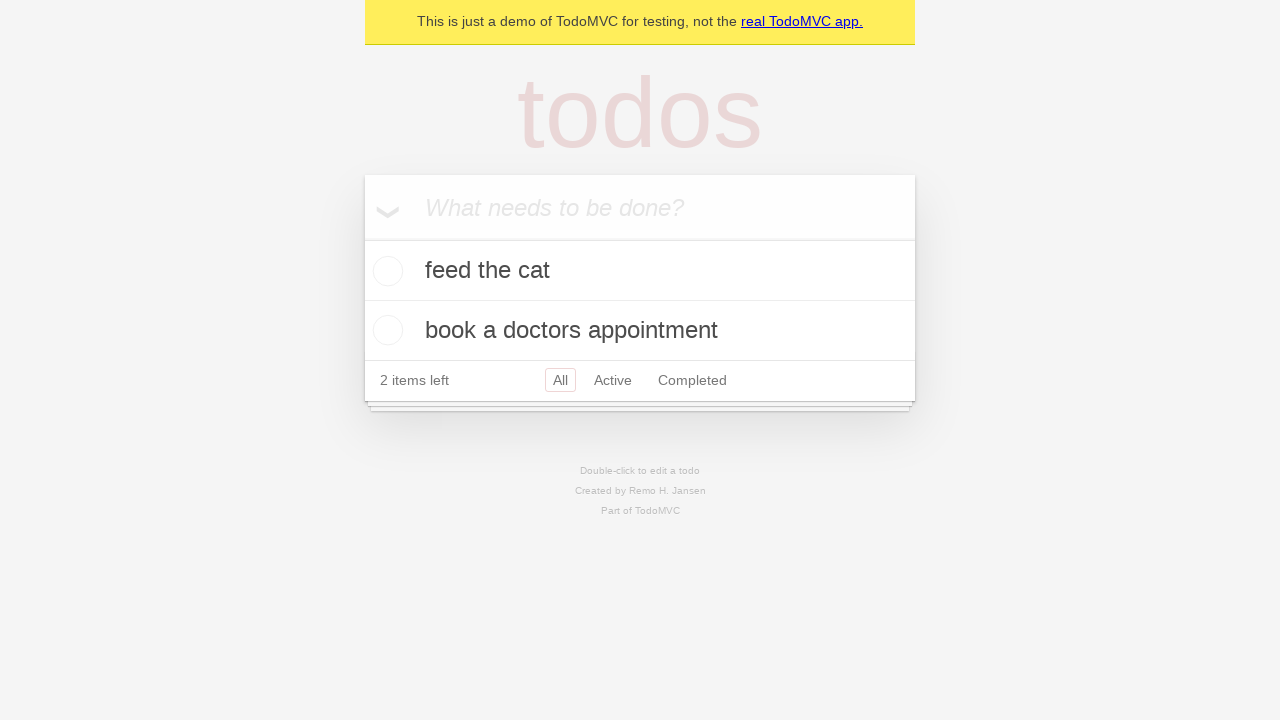

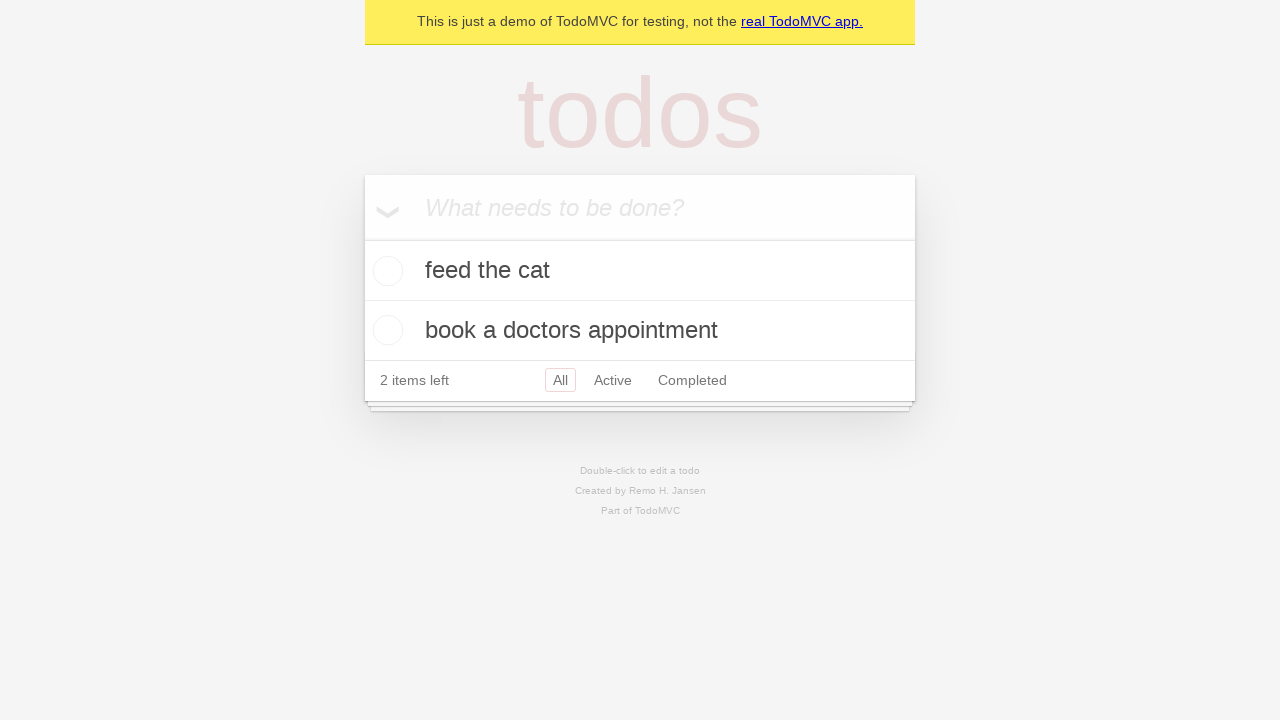